Performs a search for "vacina" on the Prefeitura de Altinho website

Starting URL: http://altinho.pe.gov.br/v1/

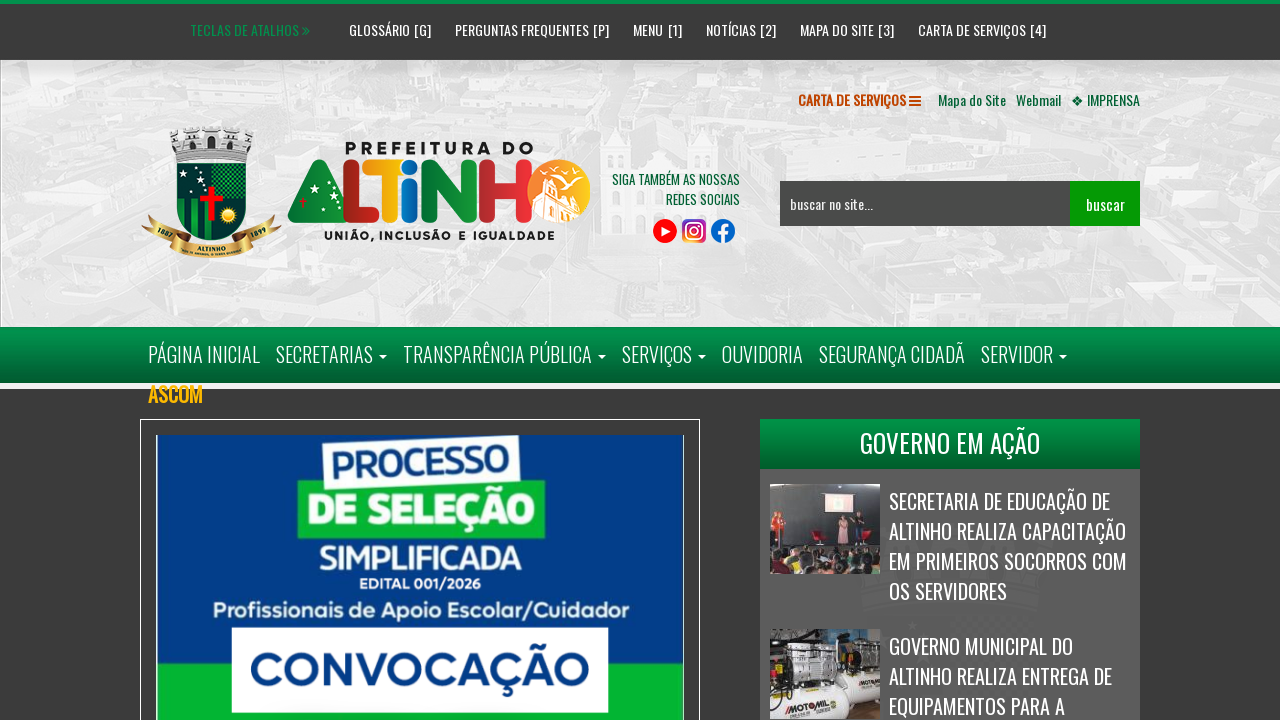

Filled search field with 'vacina' on #s
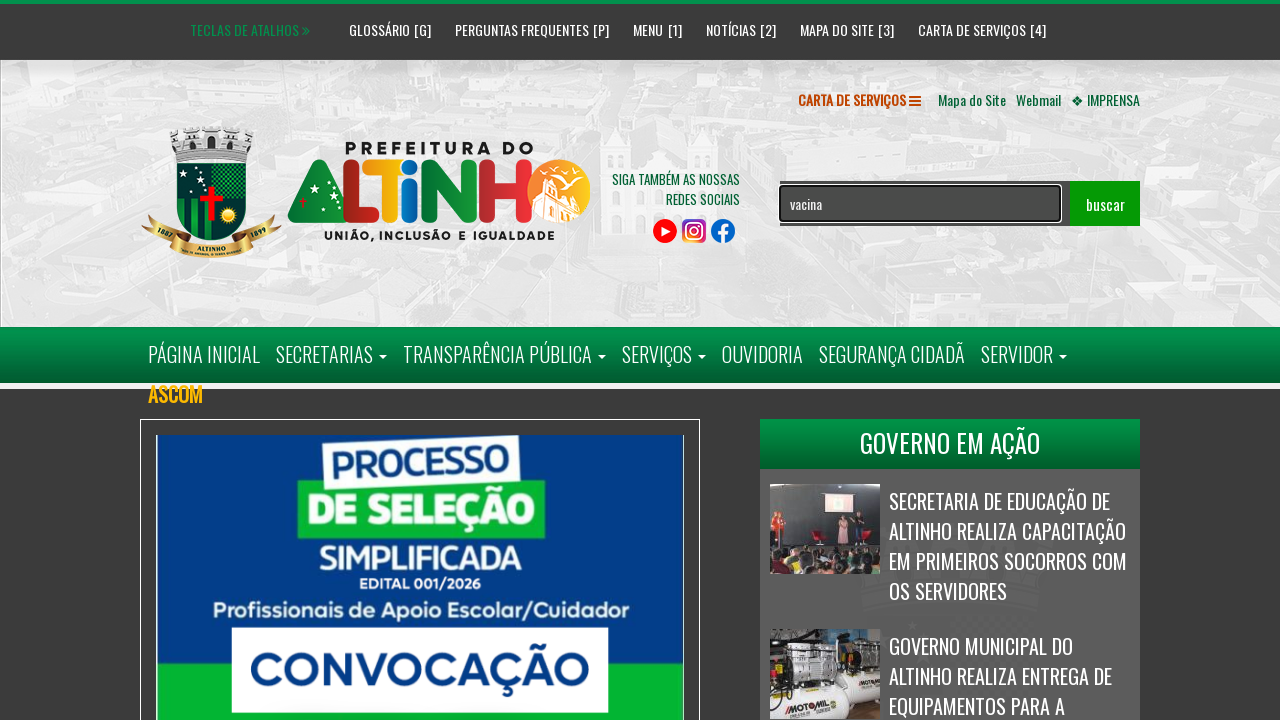

Submitted search form by pressing Enter on #s
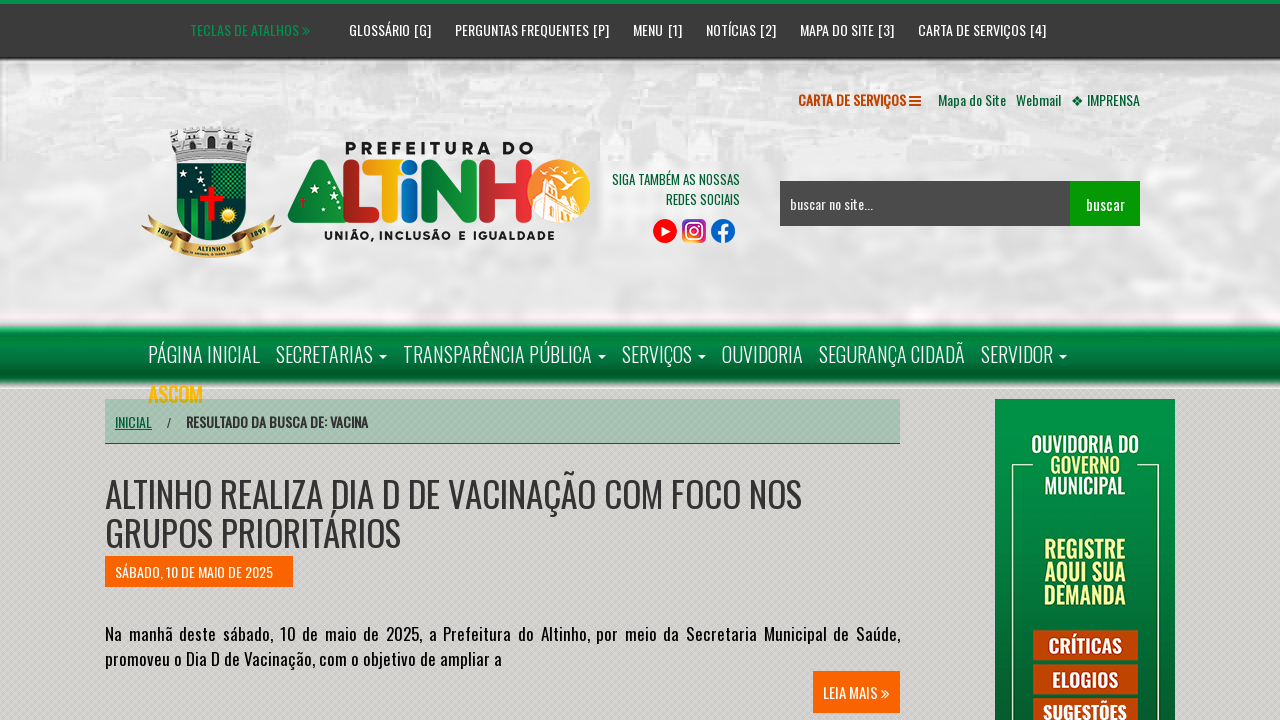

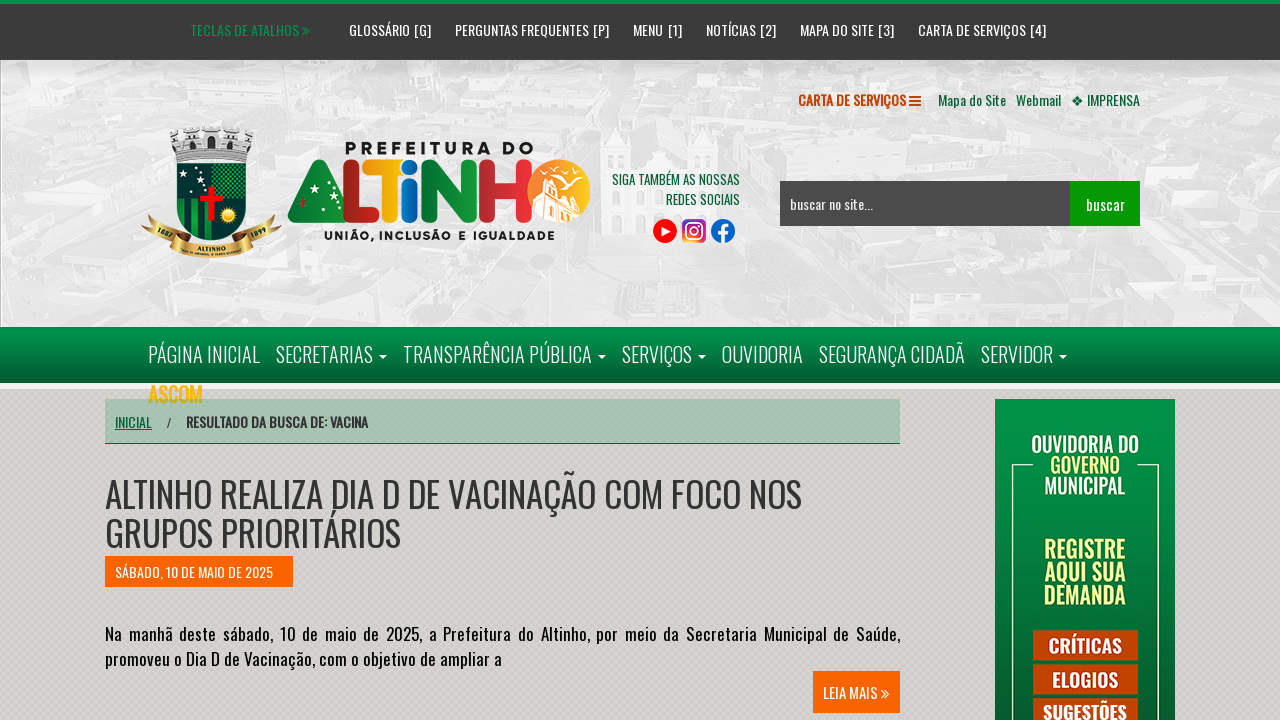